Navigates to a practice form page and fills the name field

Starting URL: https://www.tutorialspoint.com/selenium/practice/selenium_automation_practice.php

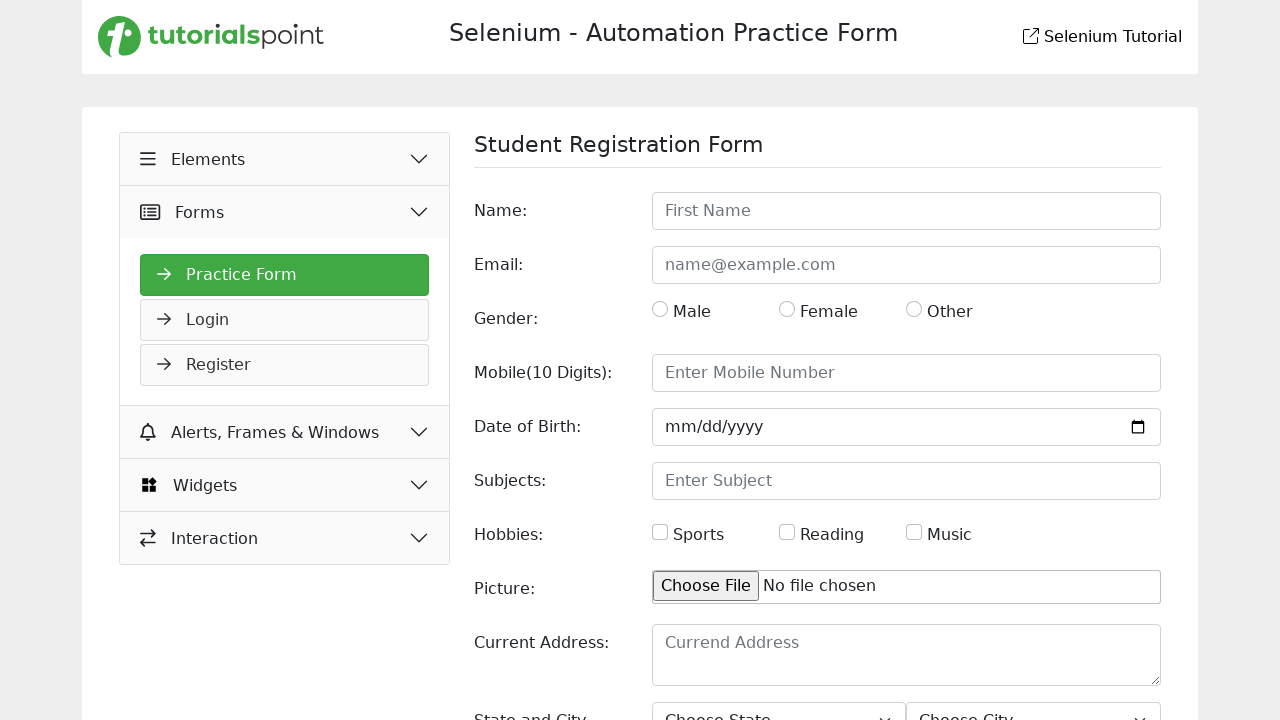

Navigated to practice form page
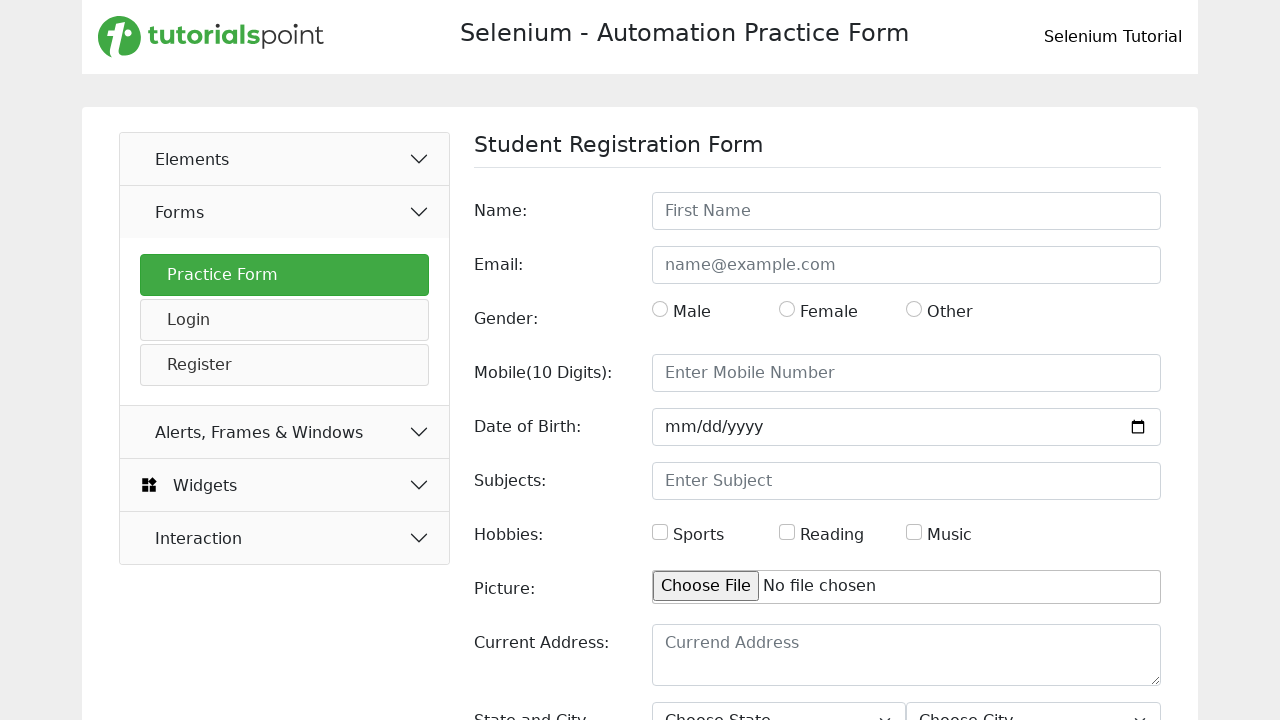

Filled name field with 'Ebrahim Hossain' using ID selector on #name
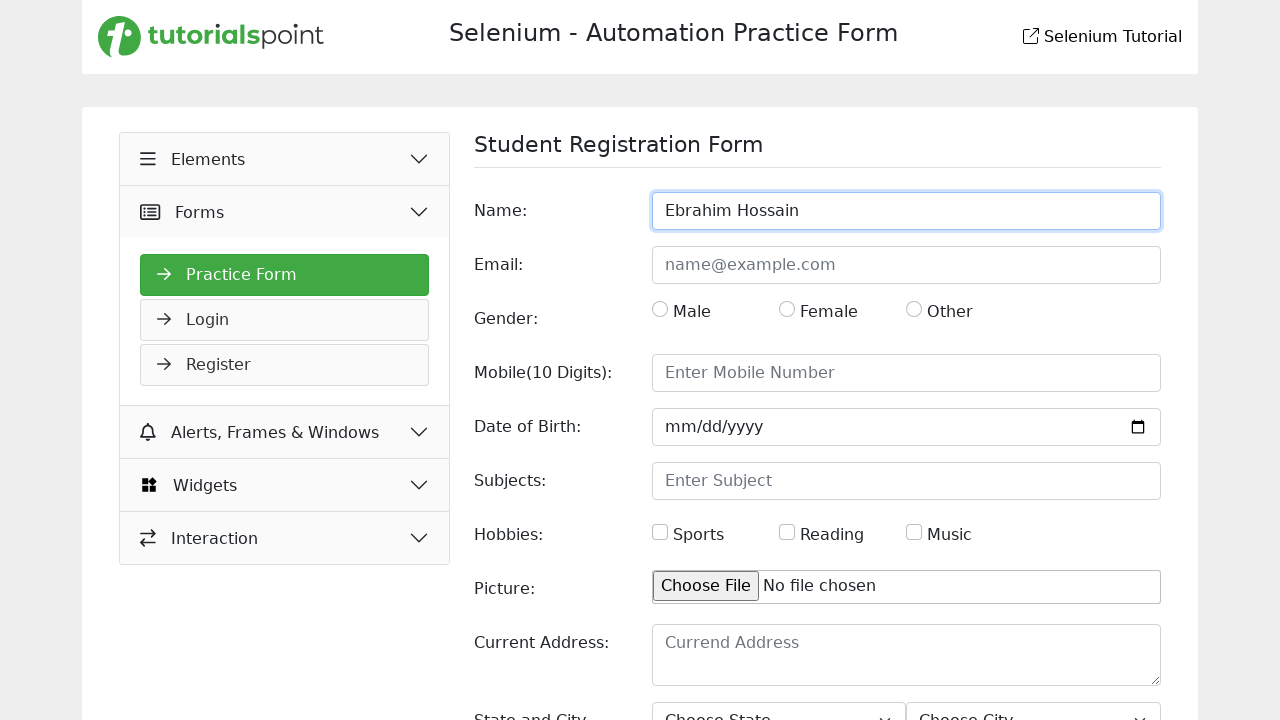

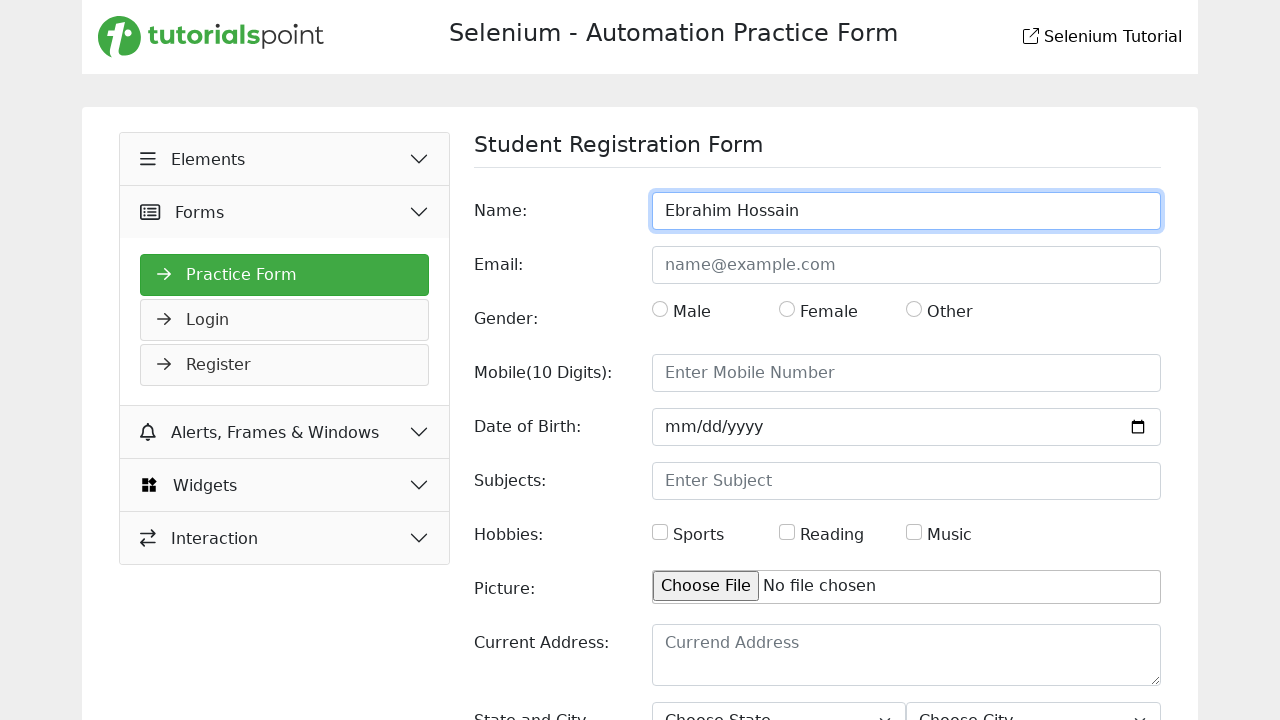